Tests alert handling by clicking a button that triggers a timed alert and accepting it

Starting URL: https://demoqa.com/alerts

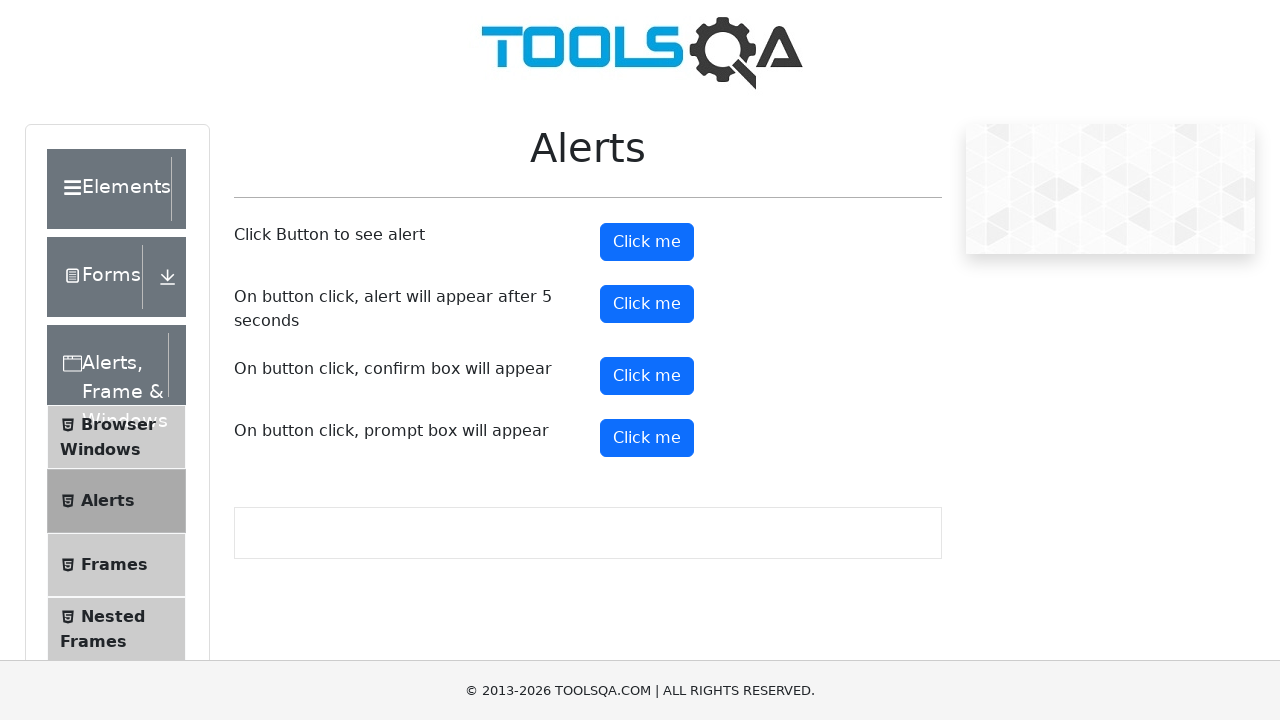

Set up dialog handler to automatically accept alerts
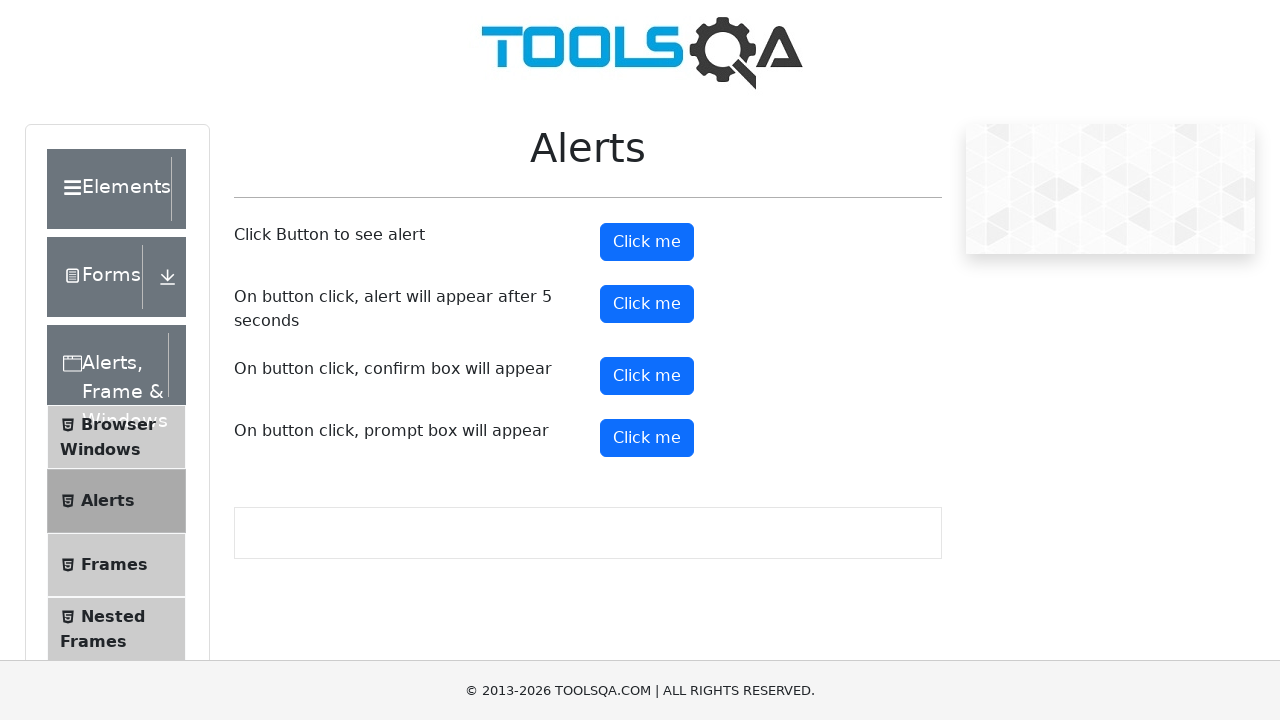

Clicked button to trigger timed alert at (647, 304) on #timerAlertButton
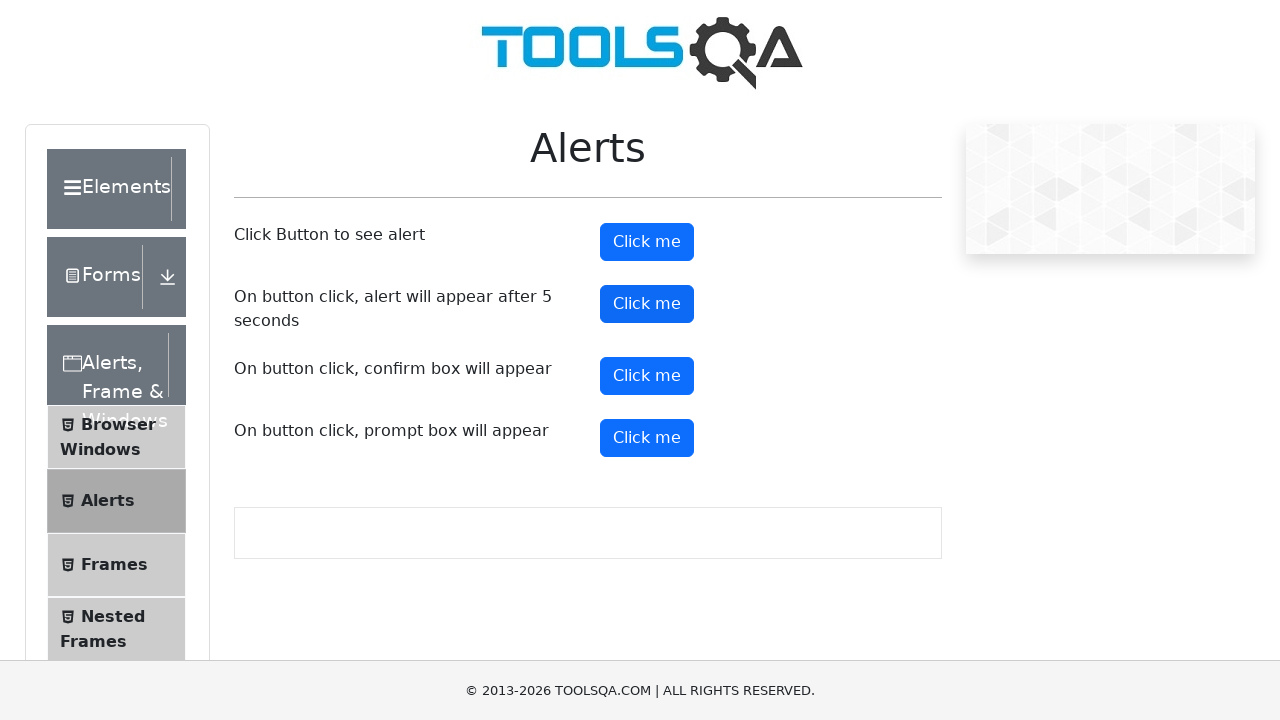

Waited 5 seconds for timed alert to appear and be accepted
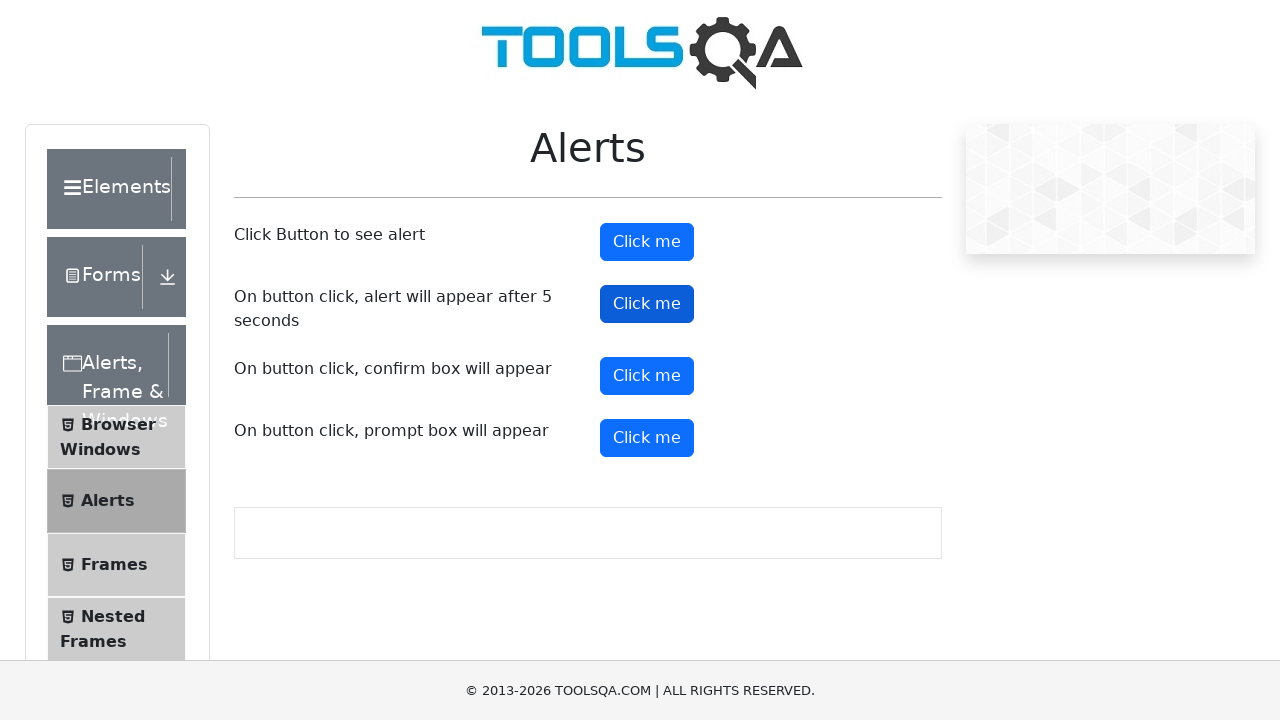

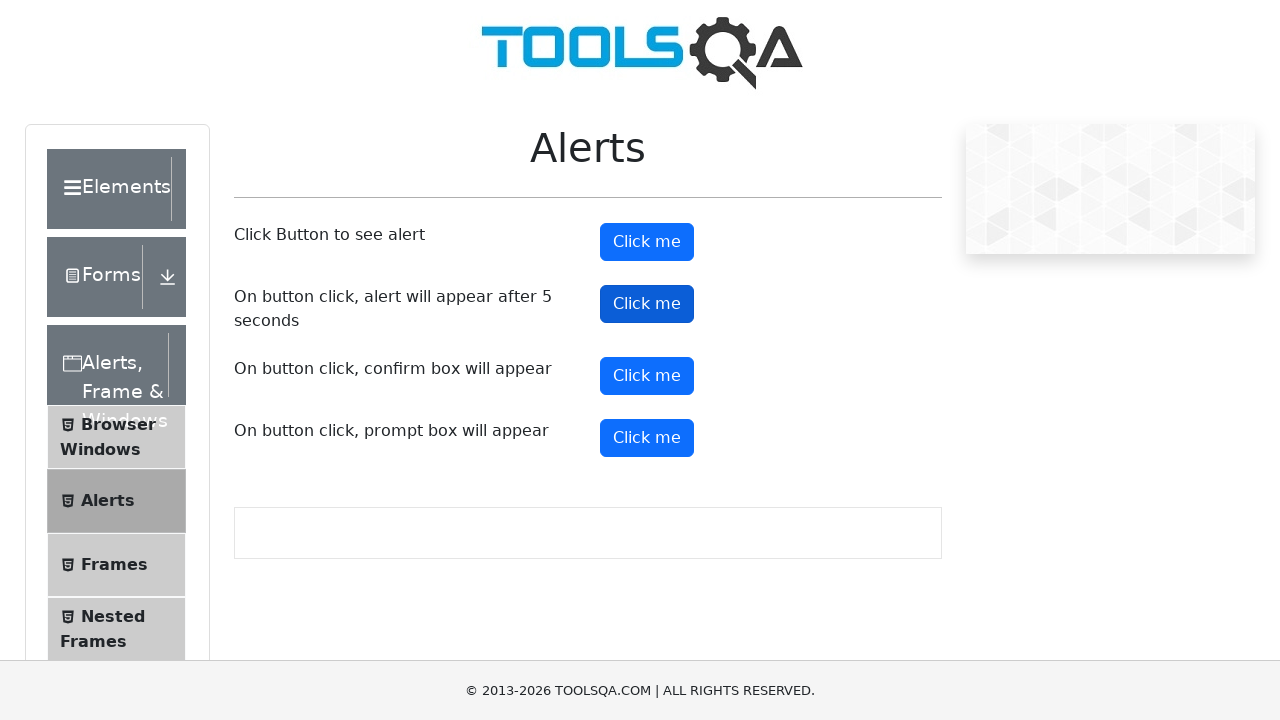